Tests custom dropdown selection functionality

Starting URL: http://jqueryui.com/resources/demos/selectmenu/default.html

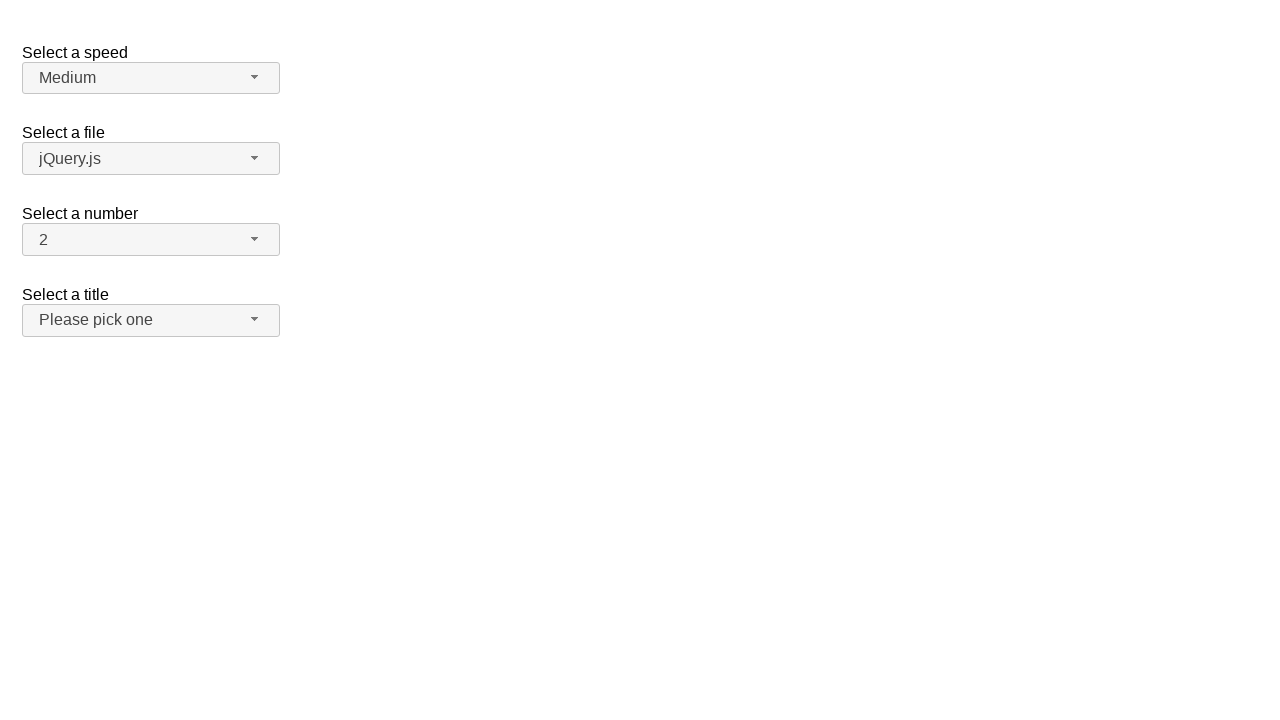

Clicked on the number dropdown button to expand it at (151, 240) on span#number-button
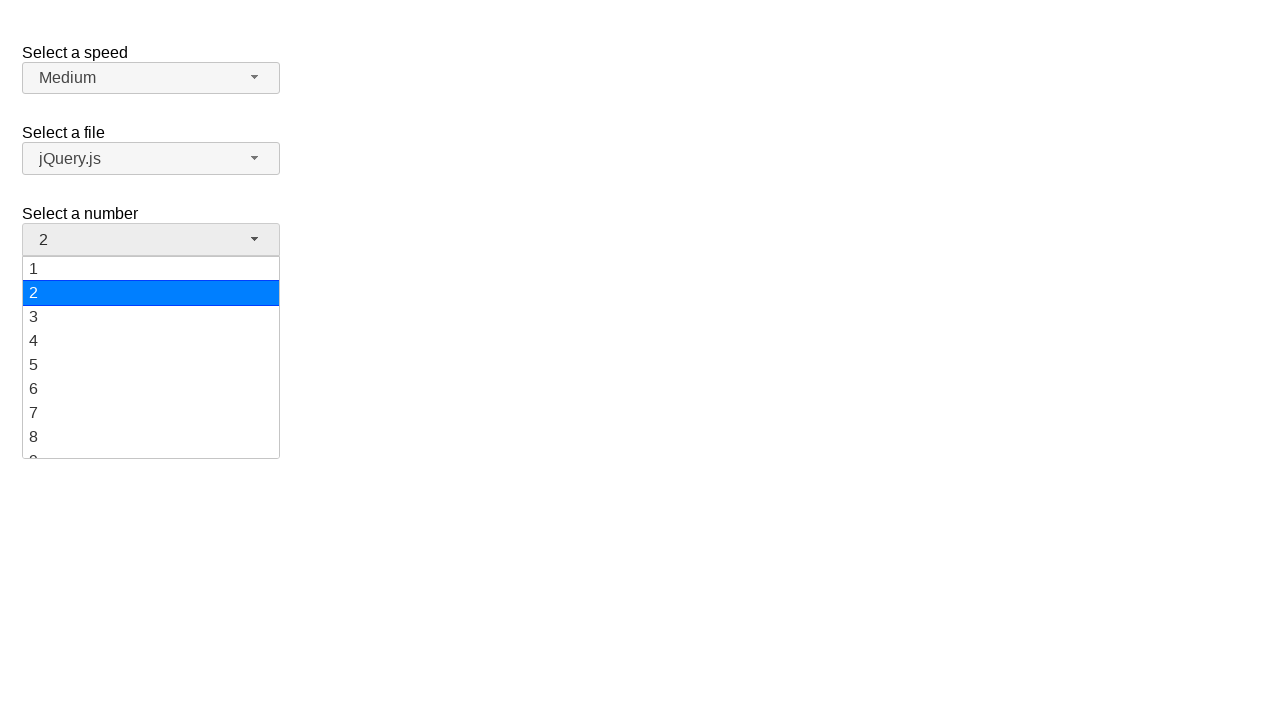

Dropdown items became visible
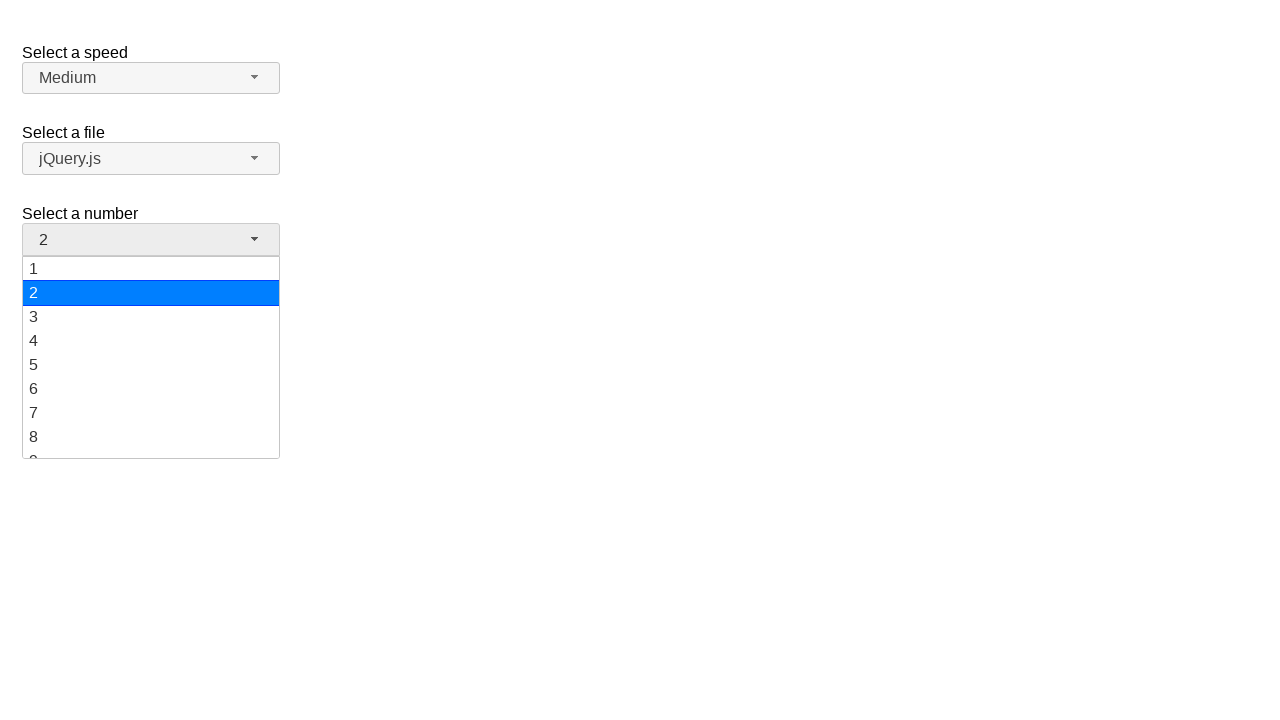

Selected item '7' from the dropdown menu at (151, 413) on ul#number-menu div:has-text('7')
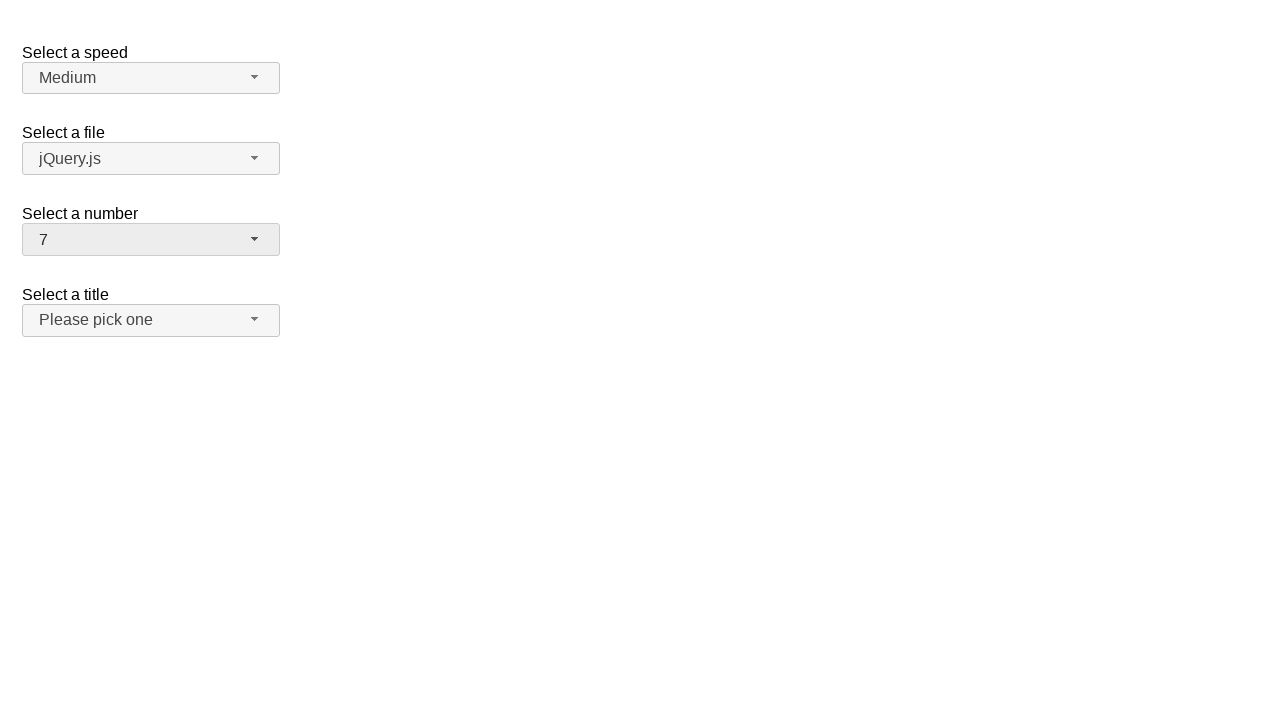

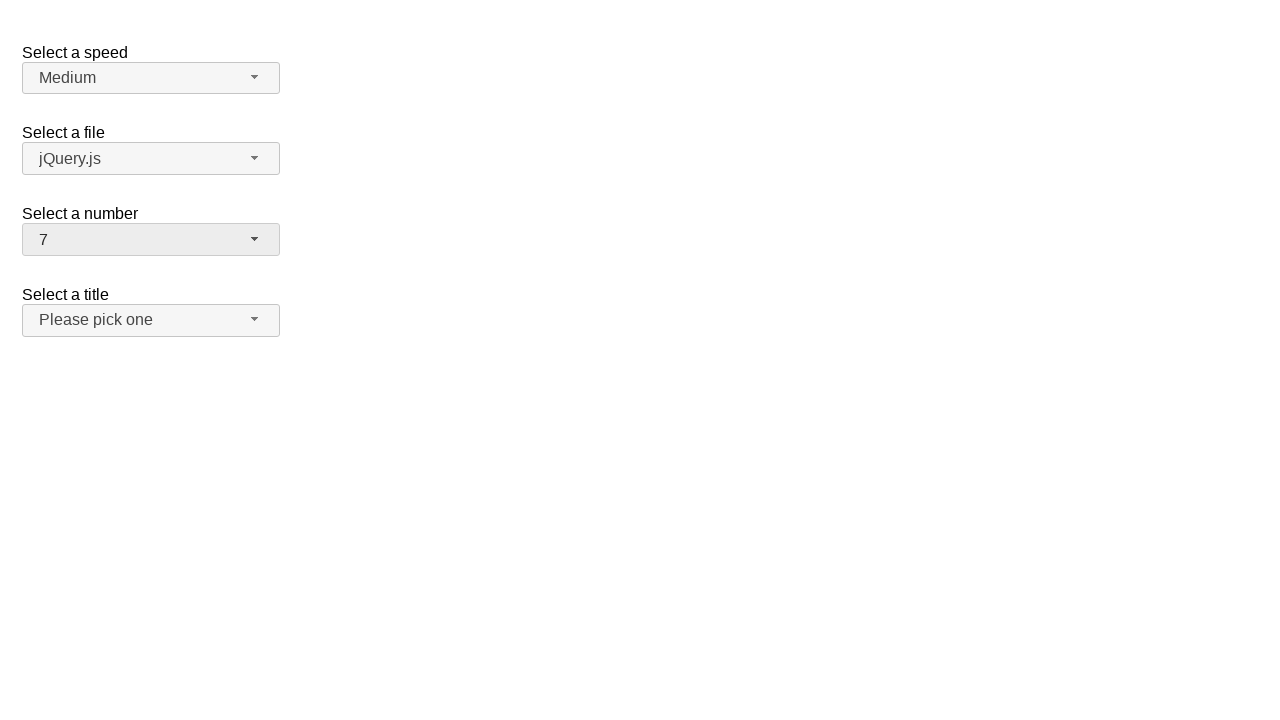